Tests dynamic control functionality by removing a checkbox, verifying the removal message, adding it back, and verifying the restoration message

Starting URL: https://the-internet.herokuapp.com/dynamic_controls

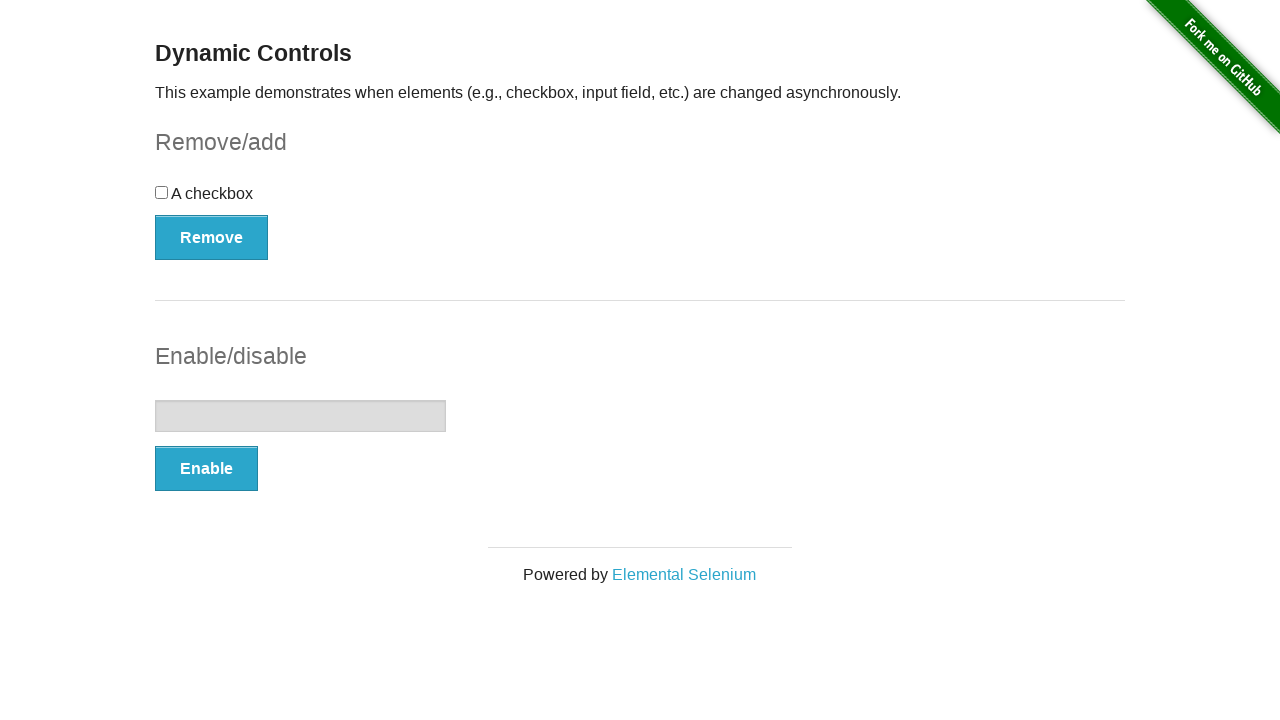

Navigated to dynamic controls test page
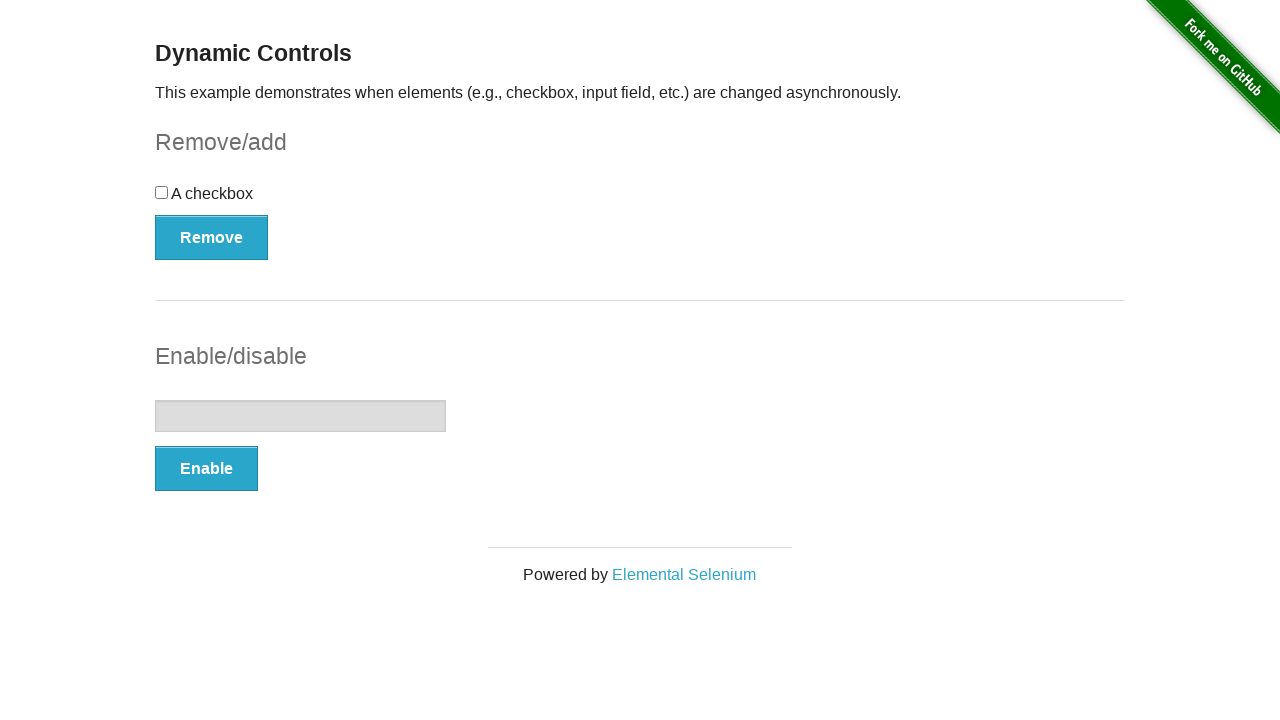

Clicked Remove button to remove the checkbox at (212, 237) on button:has-text('Remove')
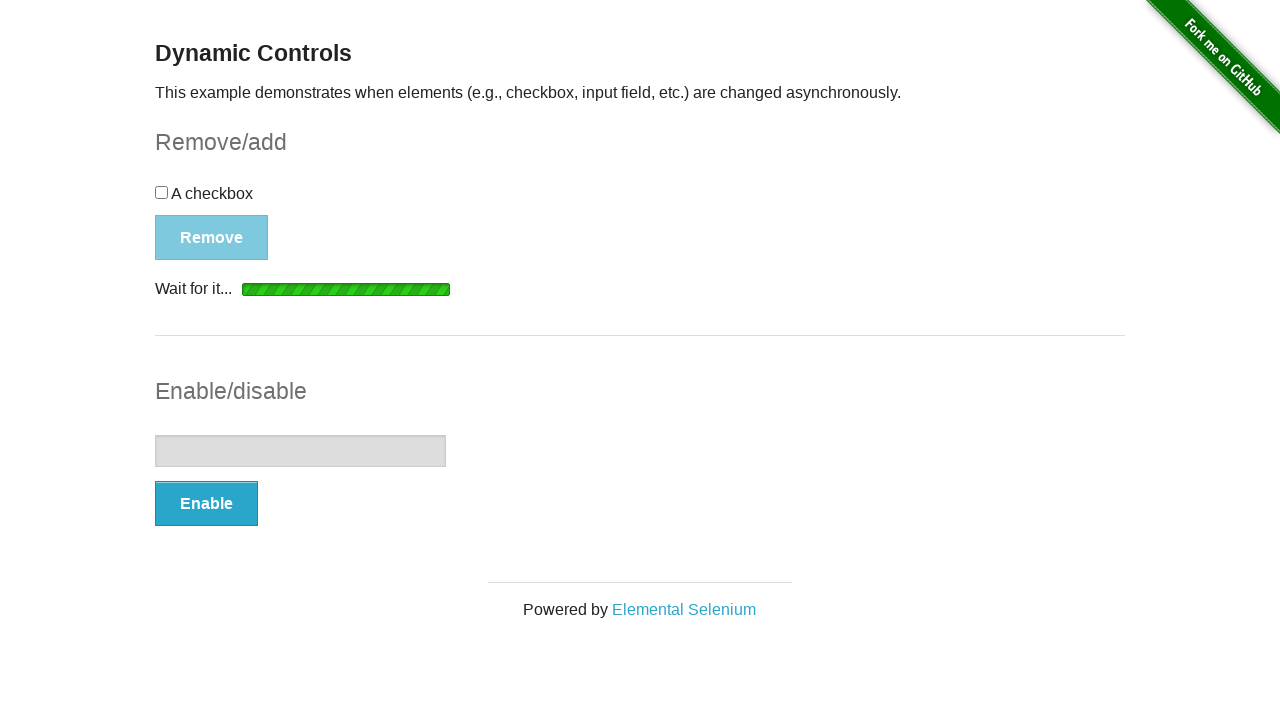

Verified removal message 'It's gone!' appeared
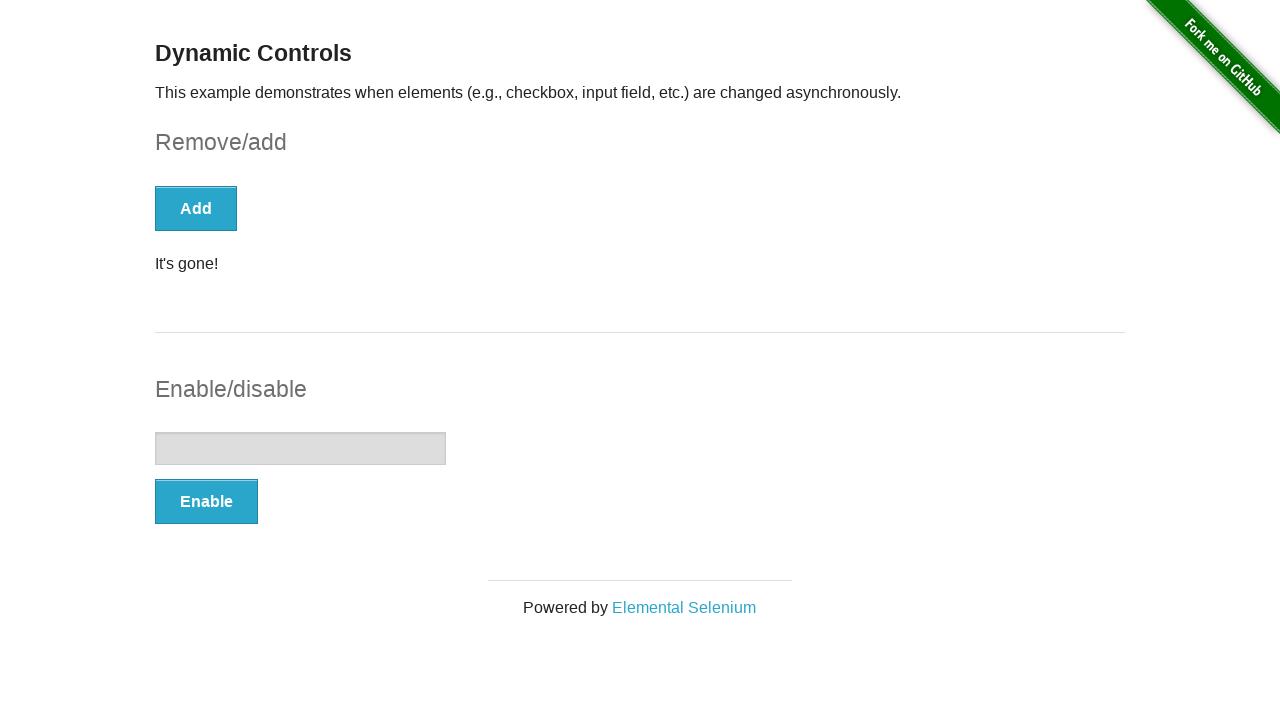

Clicked Add button to restore the checkbox at (196, 208) on button:has-text('Add')
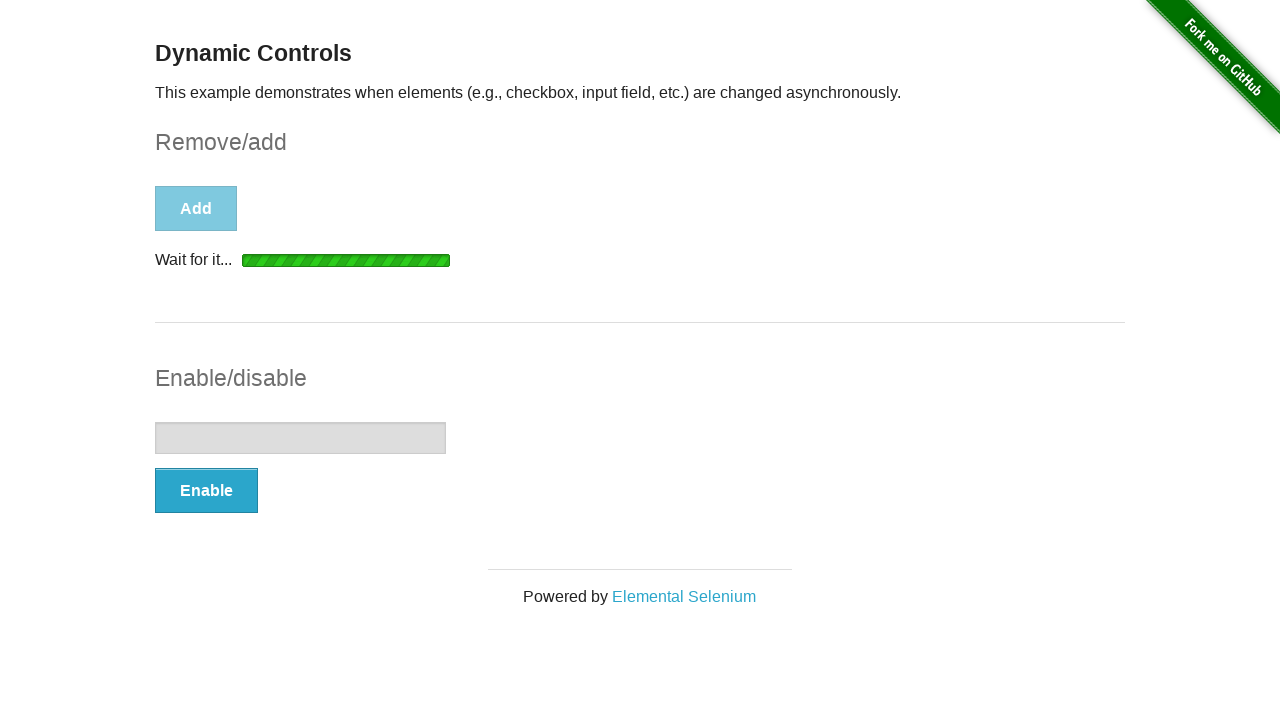

Verified restoration message 'It's back!' appeared
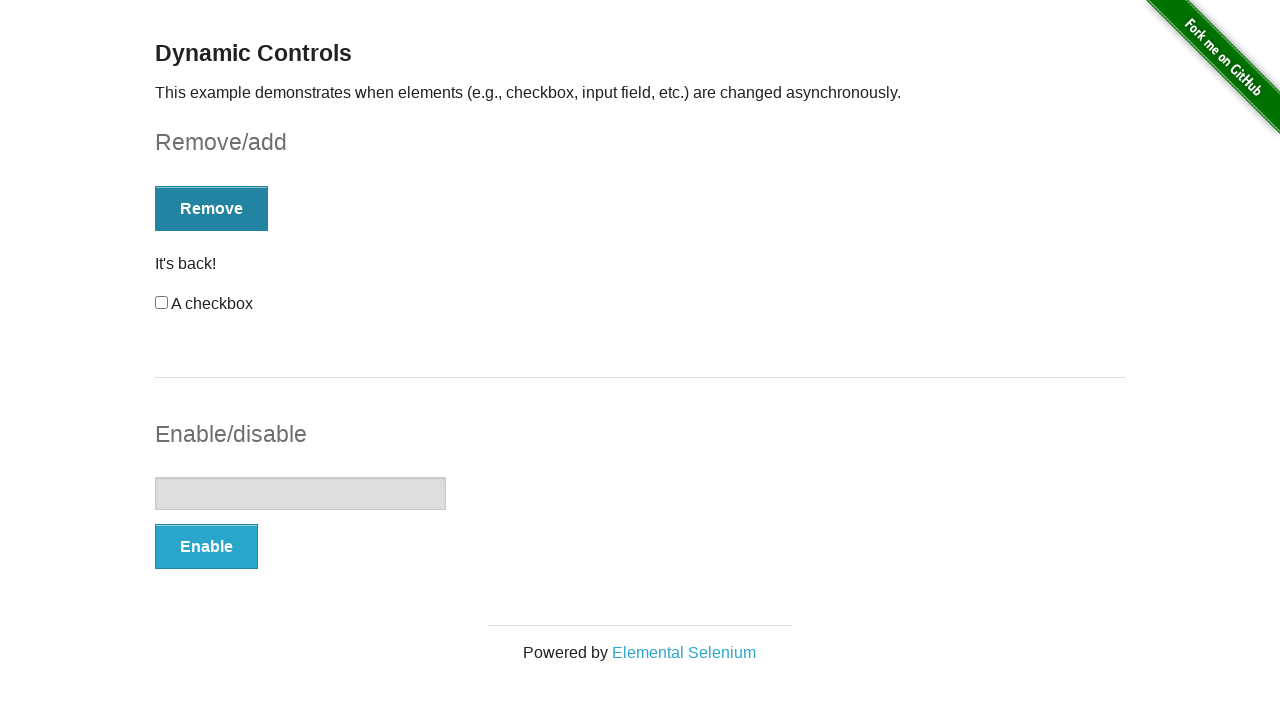

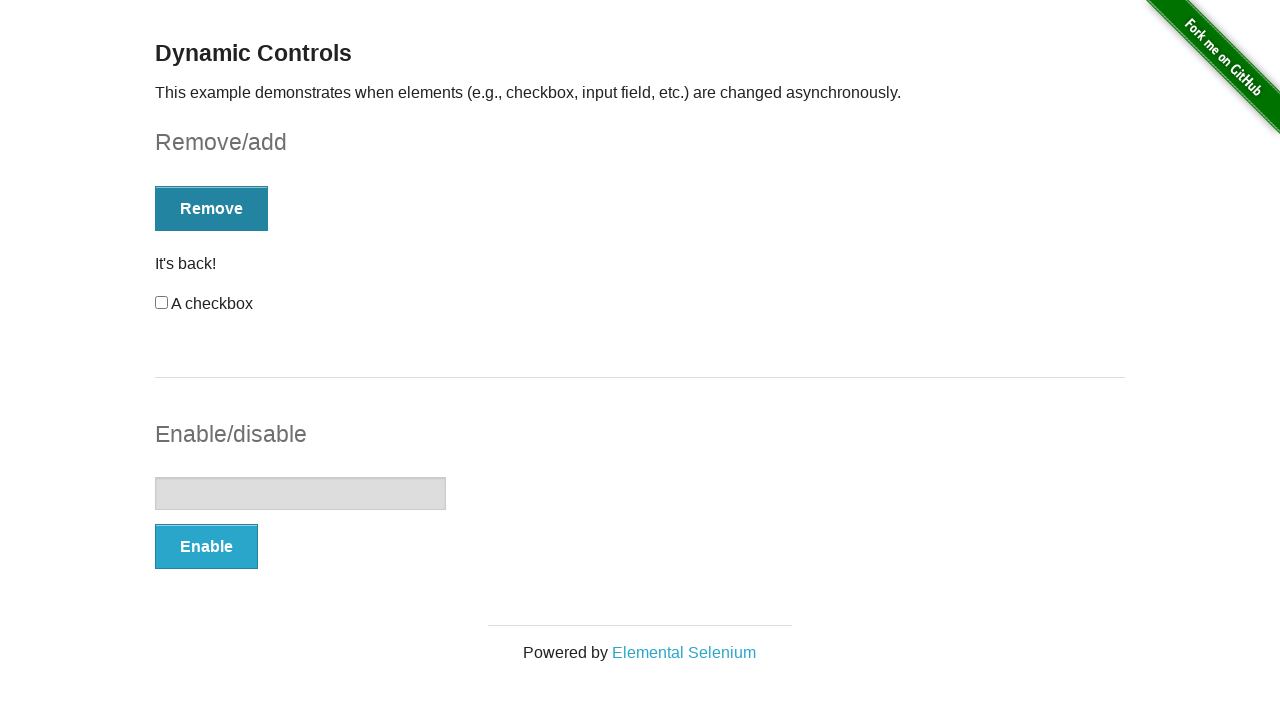